Tests the Redbrick homepage by navigating to it and verifying the page title contains "Redbrick"

Starting URL: https://www.rdbrck.com/

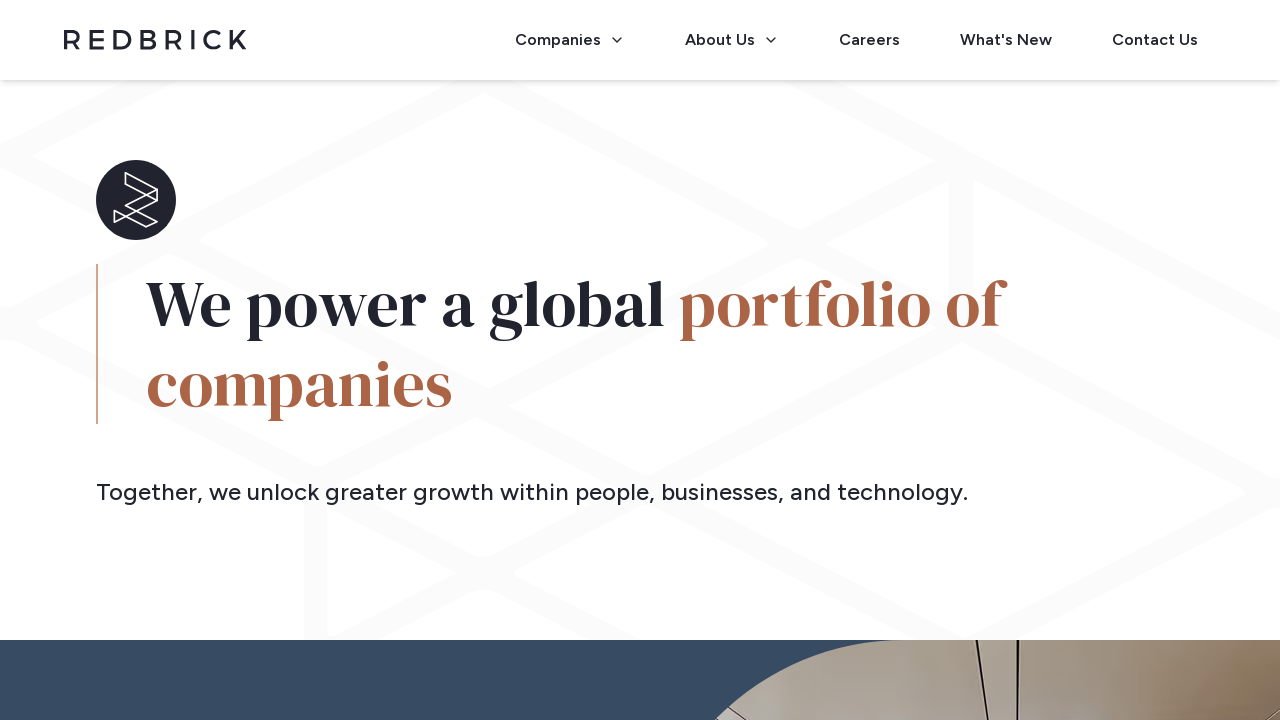

Navigated to Redbrick homepage at https://www.rdbrck.com/
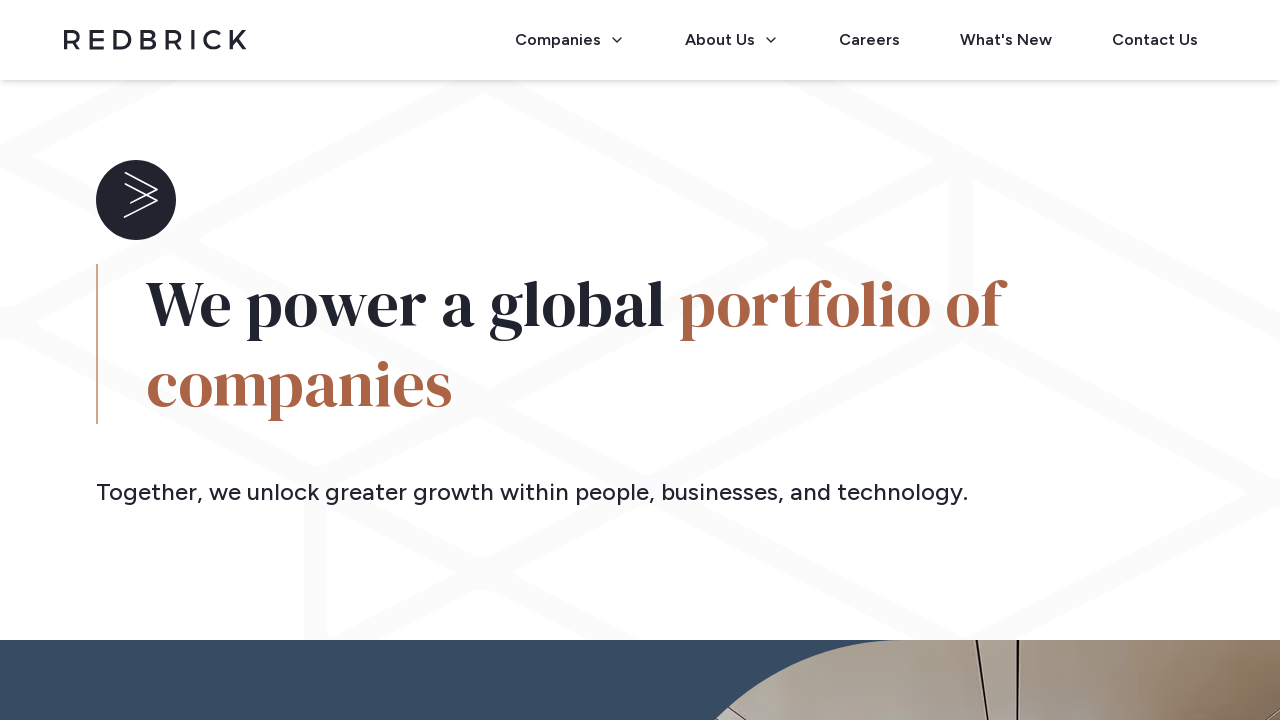

Page DOM content loaded
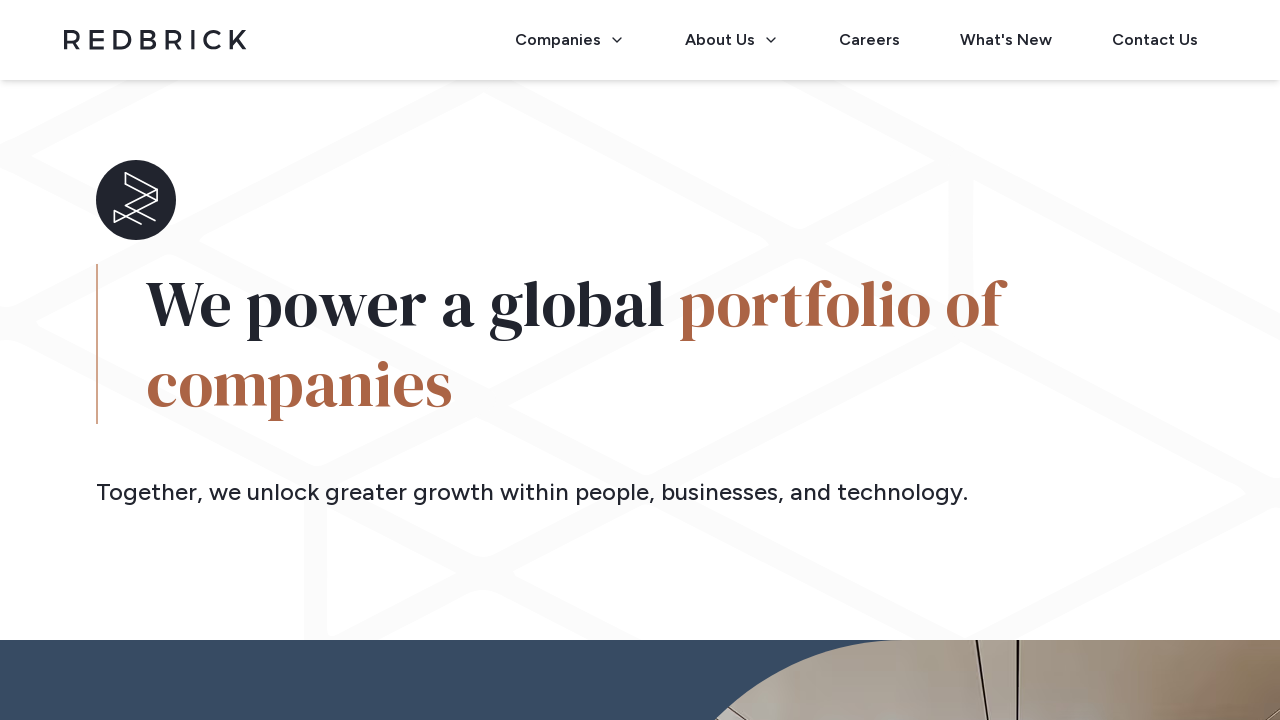

Verified page title contains 'Redbrick': Redbrick | We power a global portfolio of companies
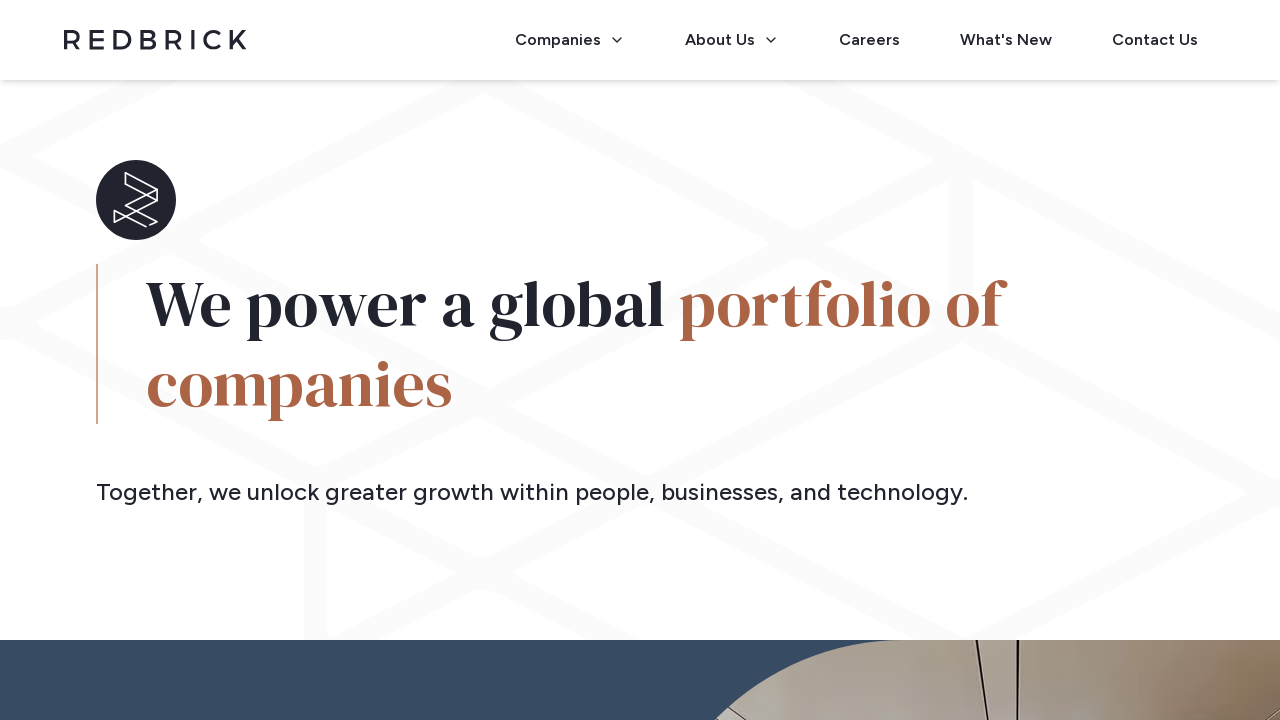

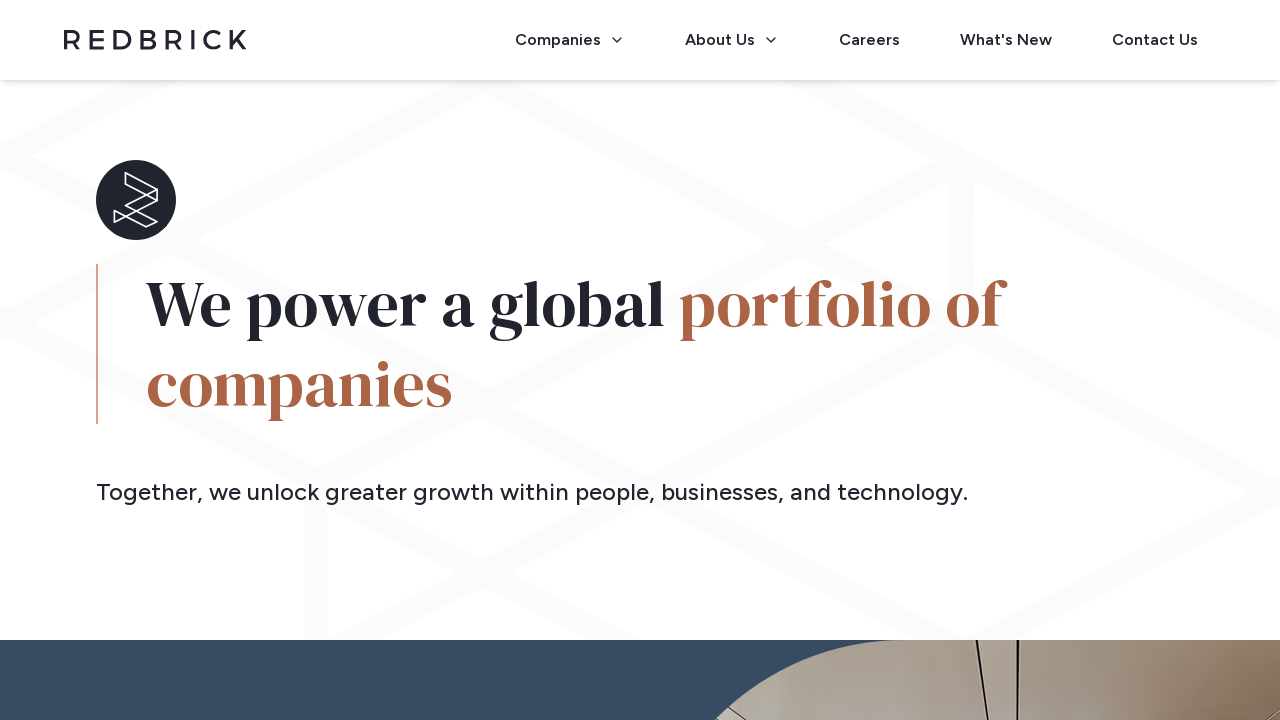